Tests drag and drop functionality by dragging an element from source to target position on a jQuery UI demo page

Starting URL: https://jqueryui.com/resources/demos/droppable/default.html

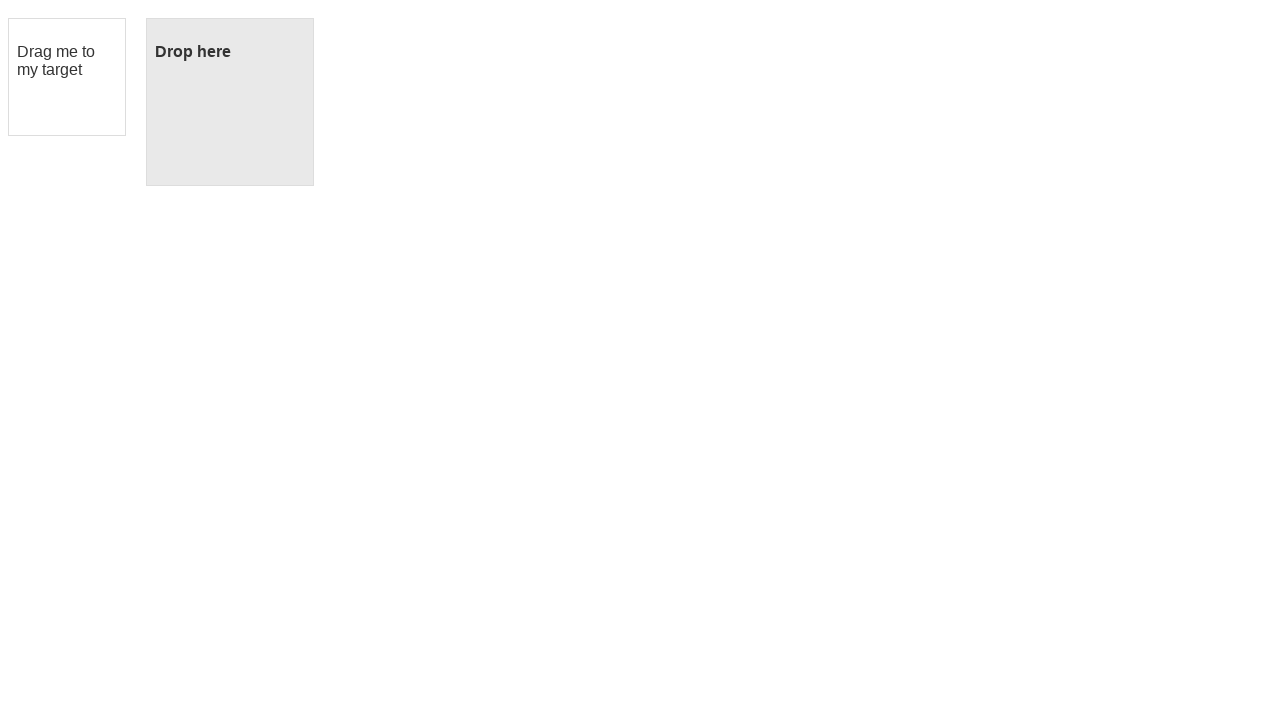

Navigated to jQuery UI droppable demo page
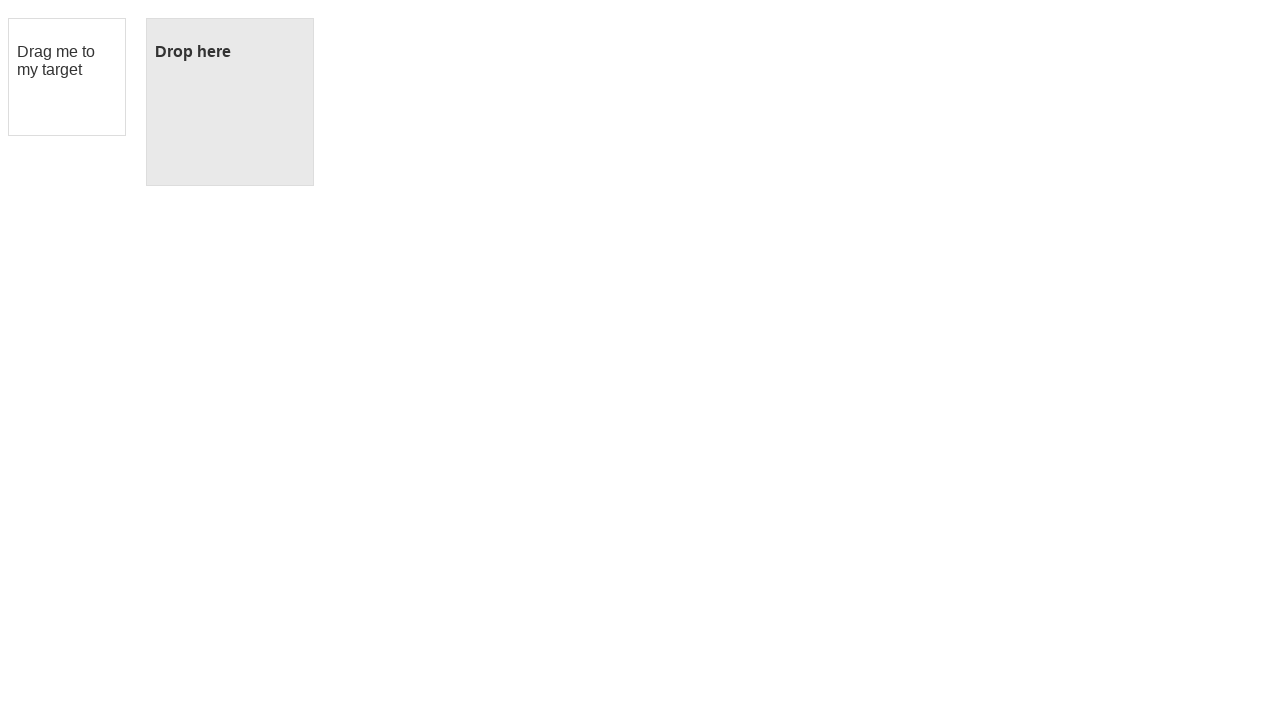

Located draggable source element
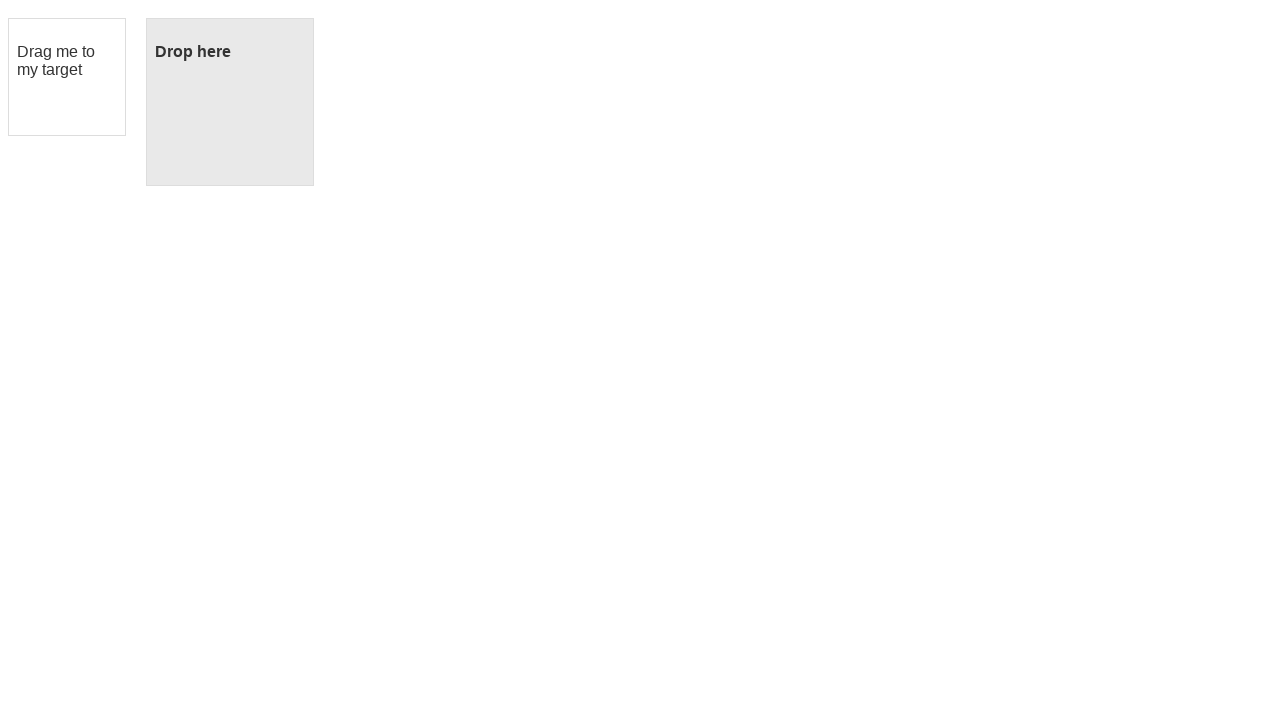

Located droppable target element
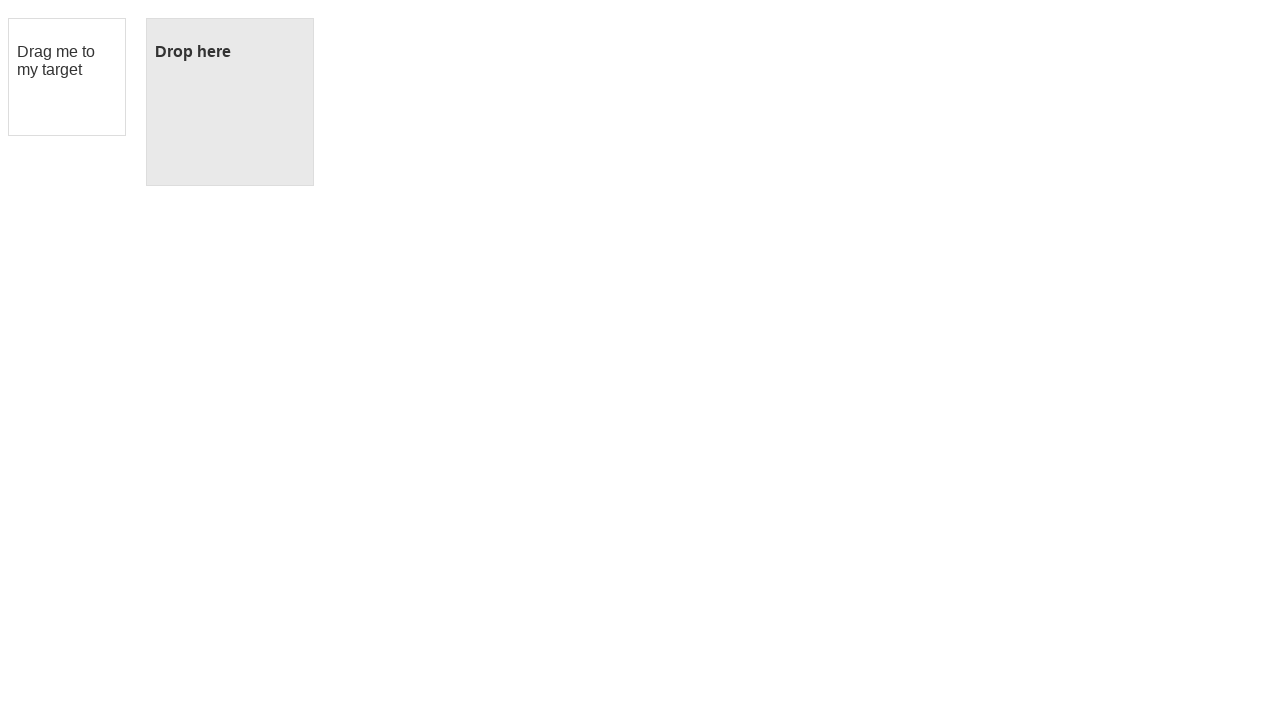

Dragged element from source to target position at (230, 102)
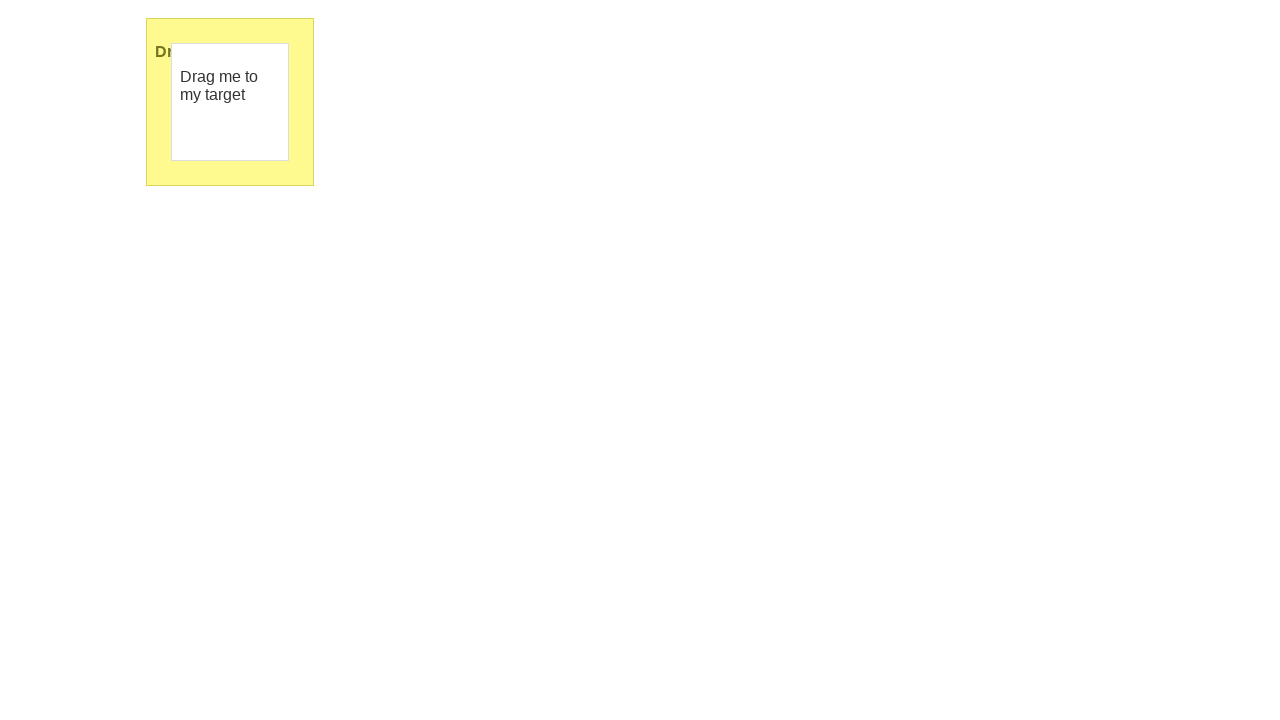

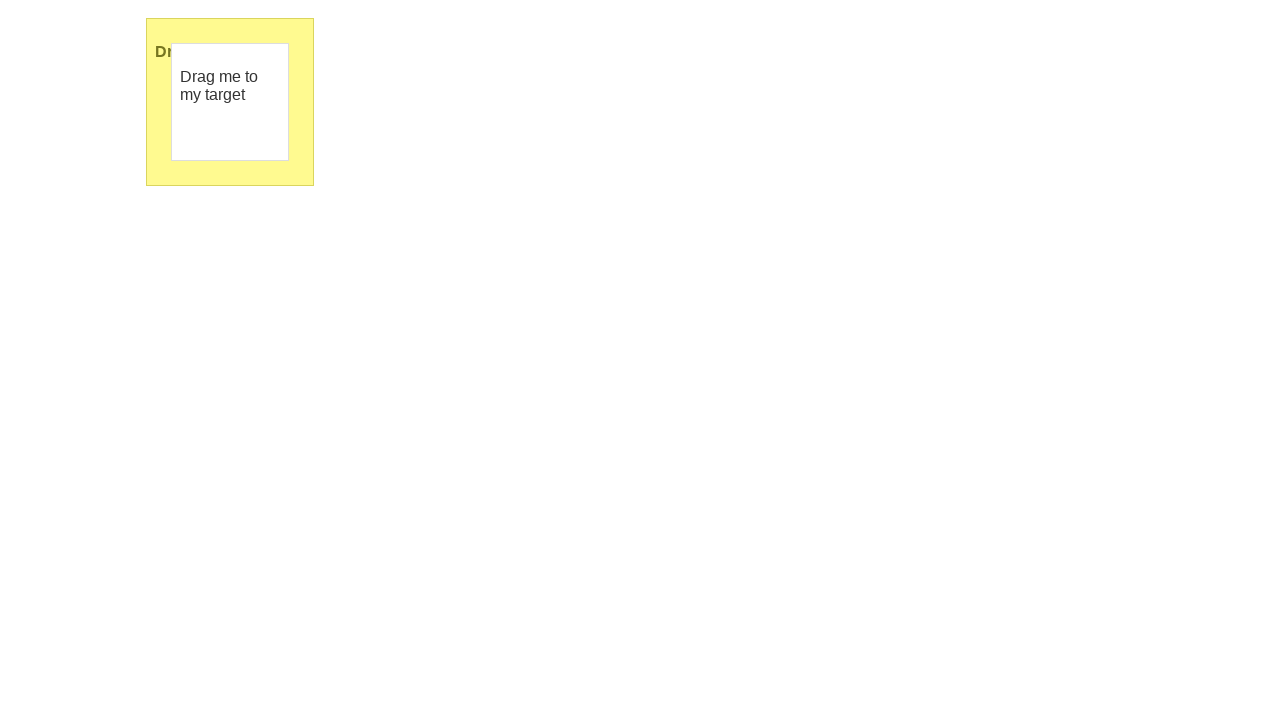